Navigates to the inmakesedu.com website and verifies it loads

Starting URL: https://inmakesedu.com/

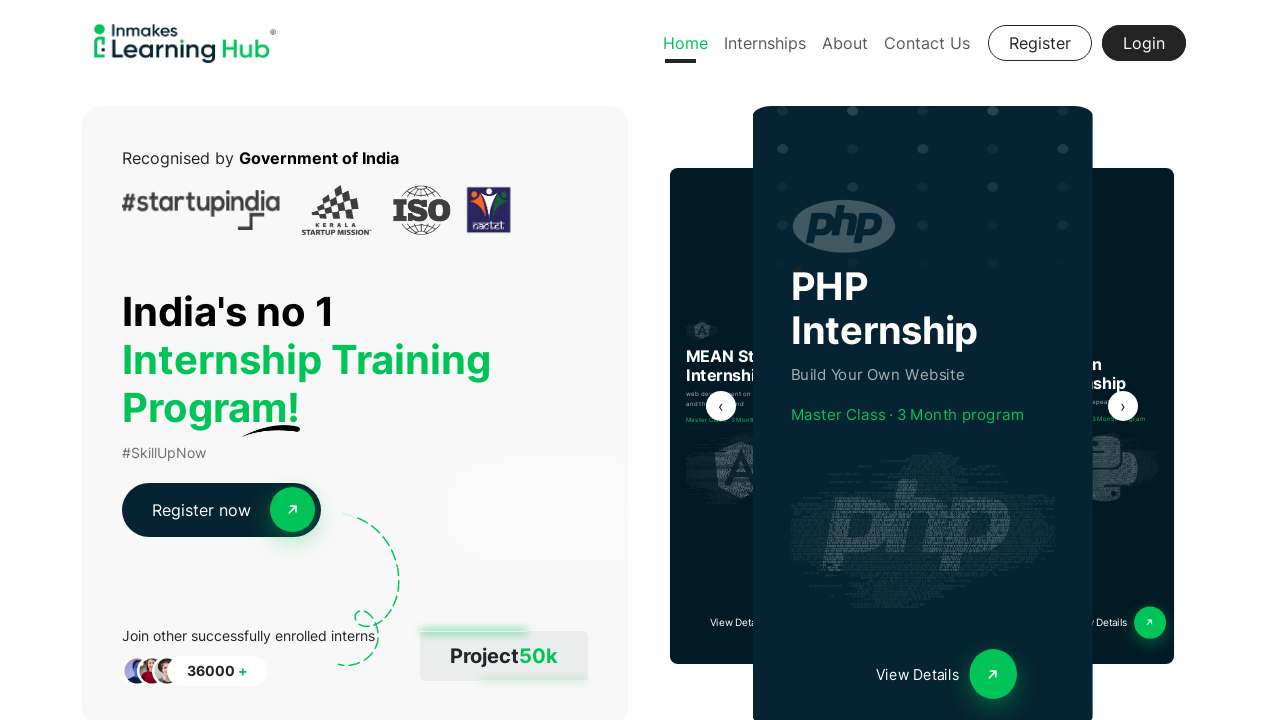

Waited for page DOM to fully load
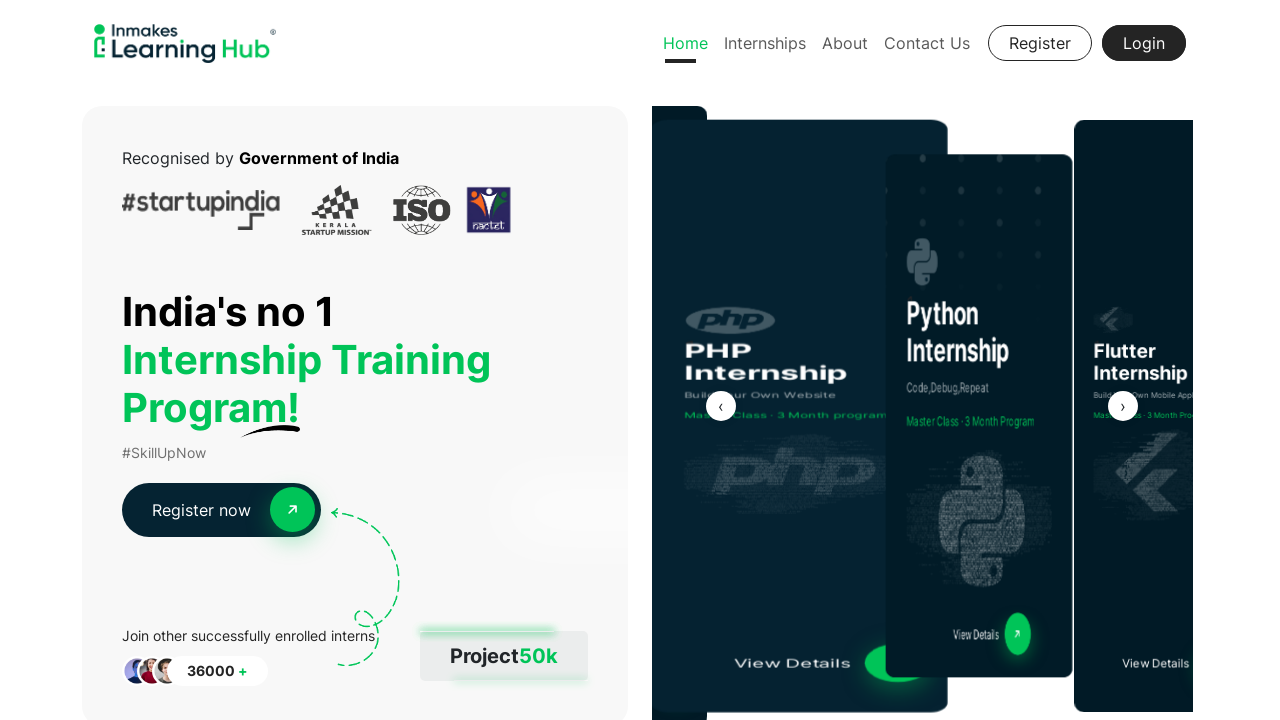

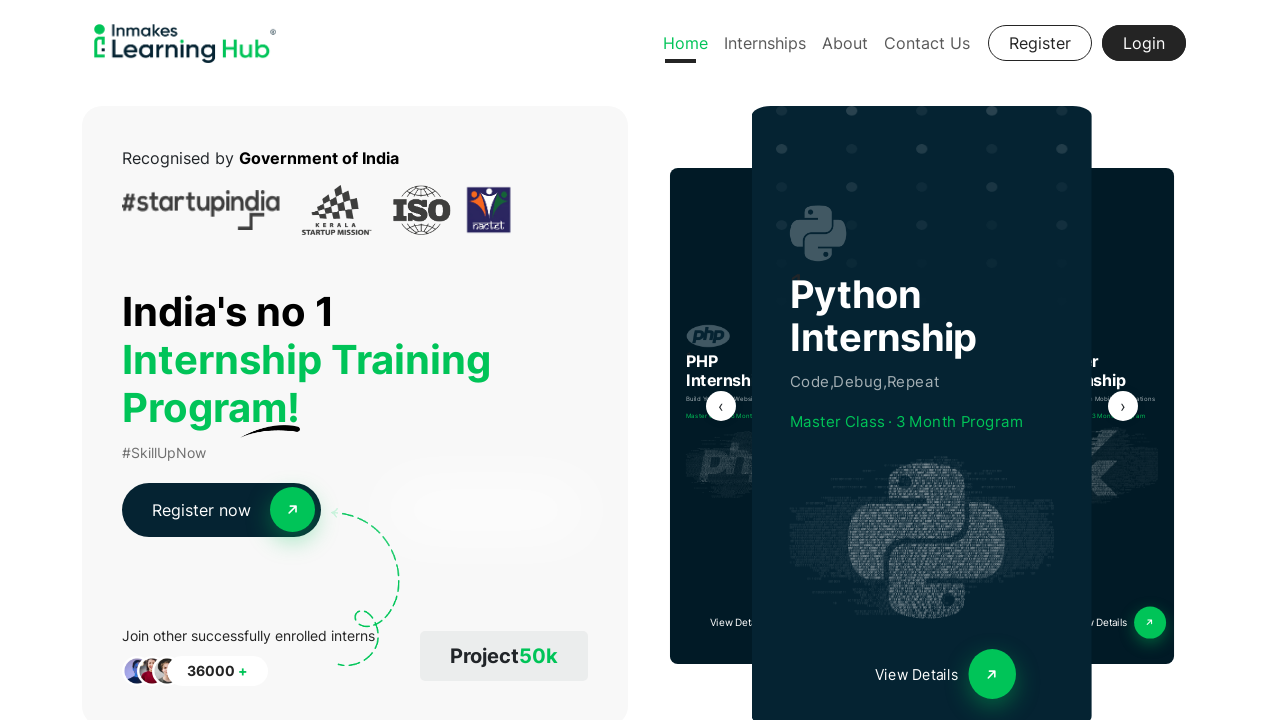